Tests scrolling functionality by navigating to a scroll demo page, opening a new tab, and performing scroll operations on the page

Starting URL: https://demoapps.qspiders.com/ui?scenario=1

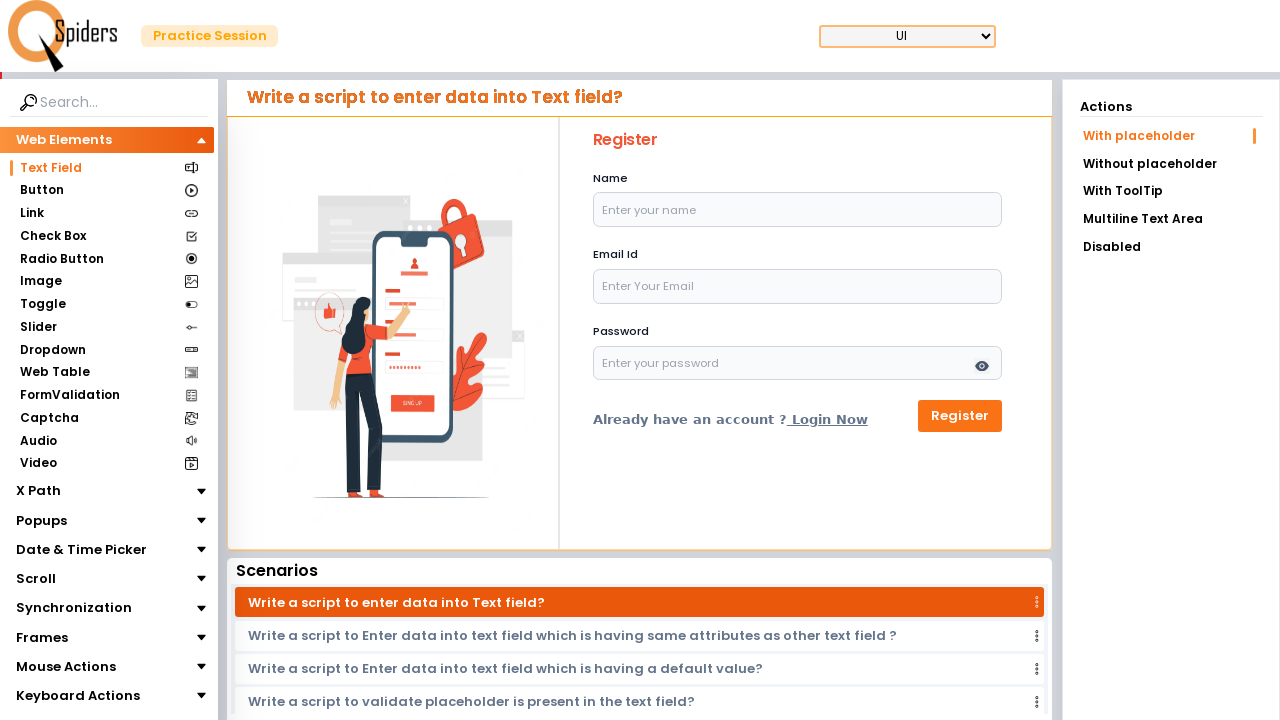

Clicked on Scroll section at (36, 579) on xpath=//section[text()='Scroll']
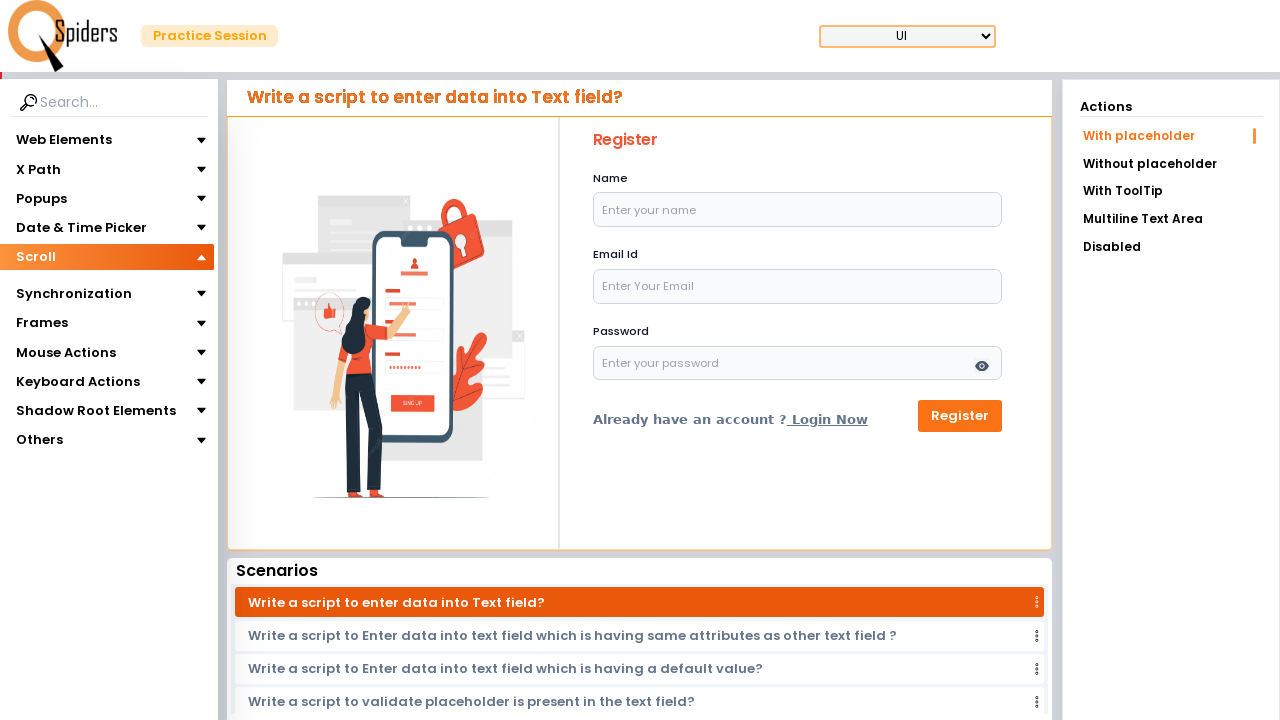

Clicked on the submenu at (107, 285) on ul[class='mt-1 ps-3 pe-4']
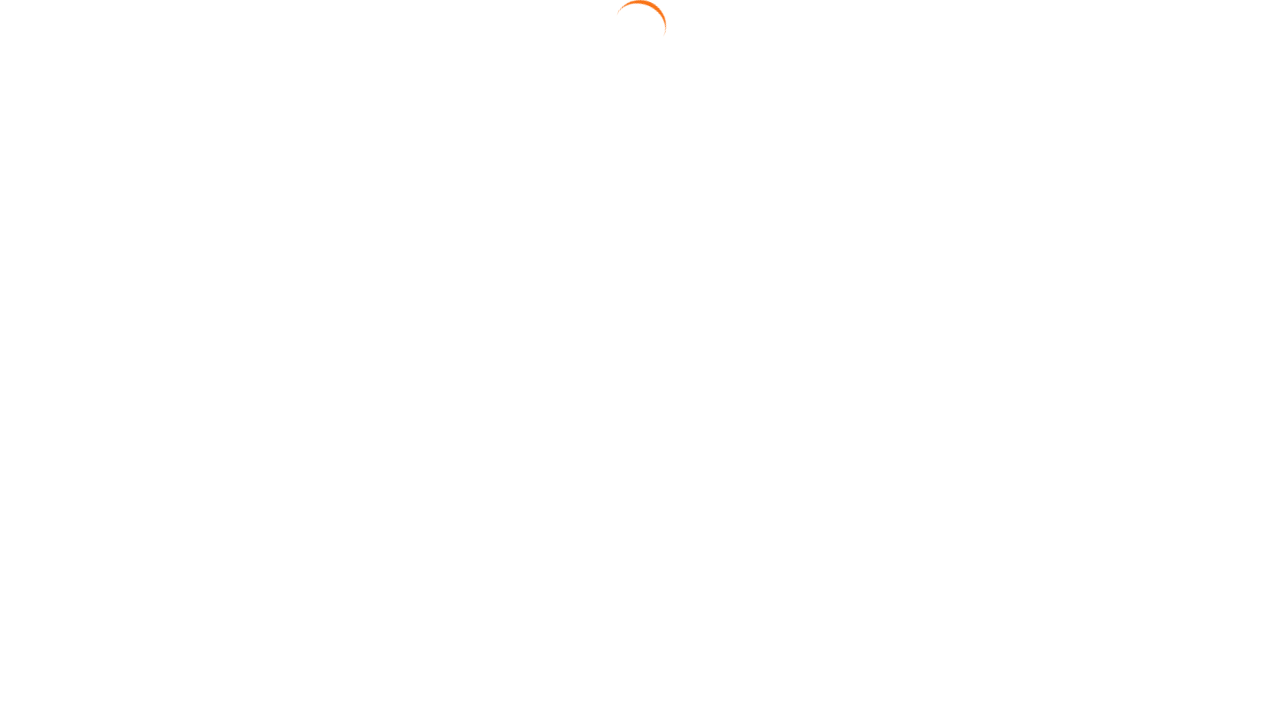

Clicked 'Open In New Tab' link at (644, 235) on text=Open In New Tab
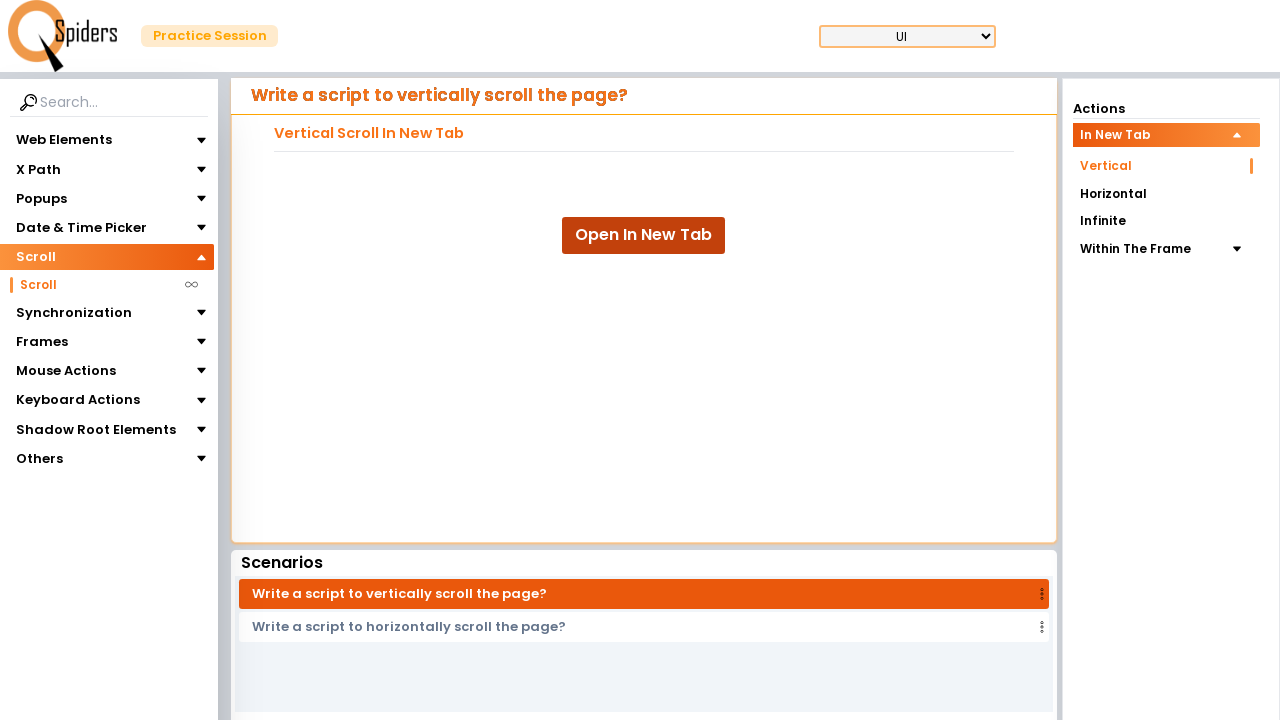

Waited for new tab to load
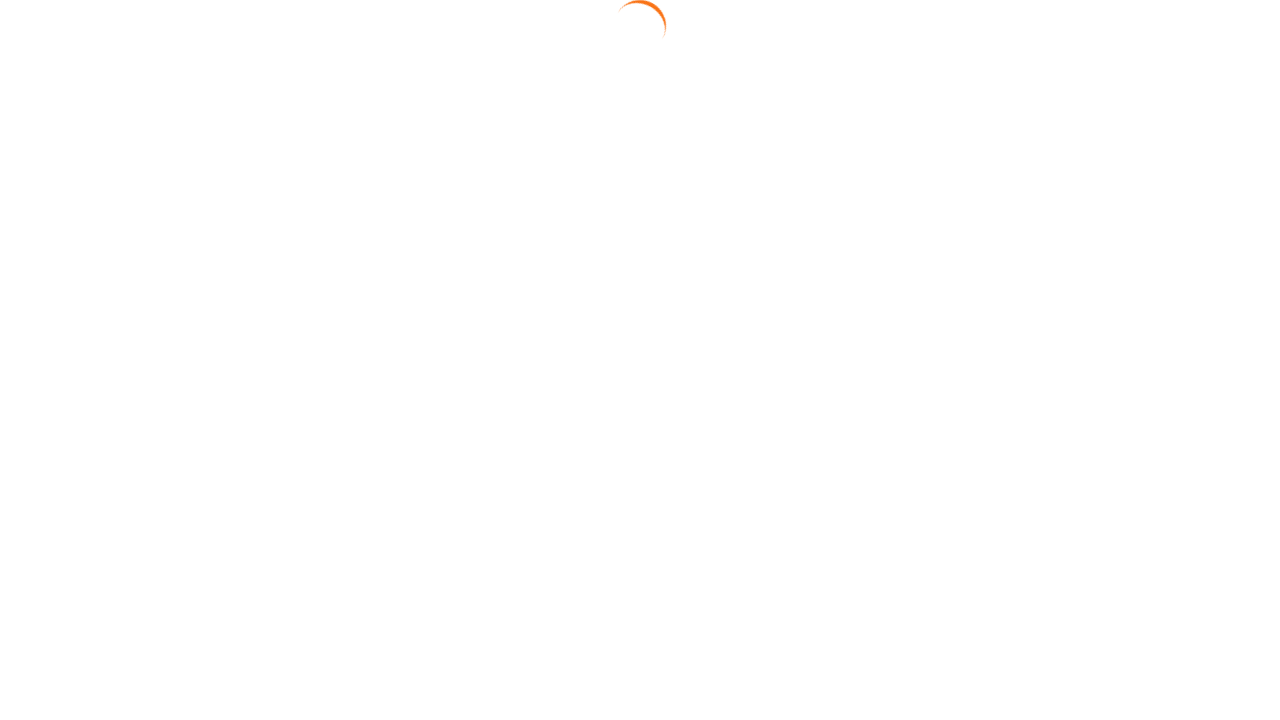

Scrolled down by 100 pixels
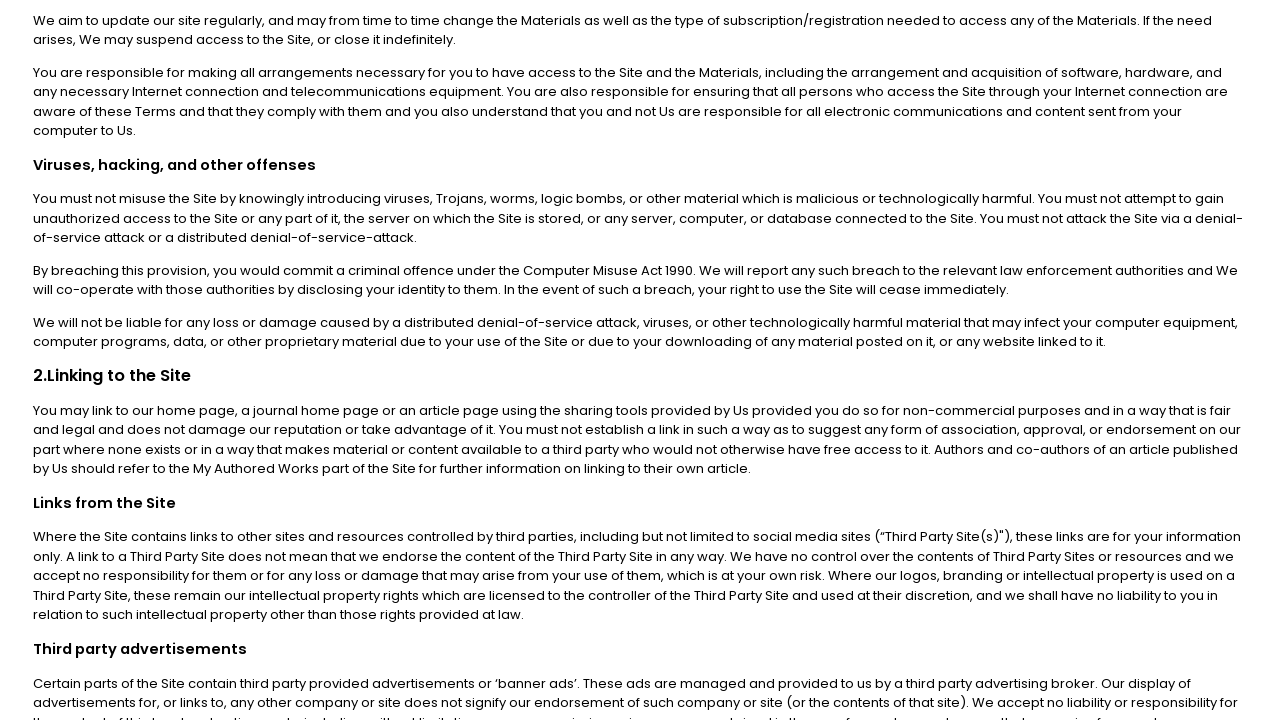

Located Free Materials element
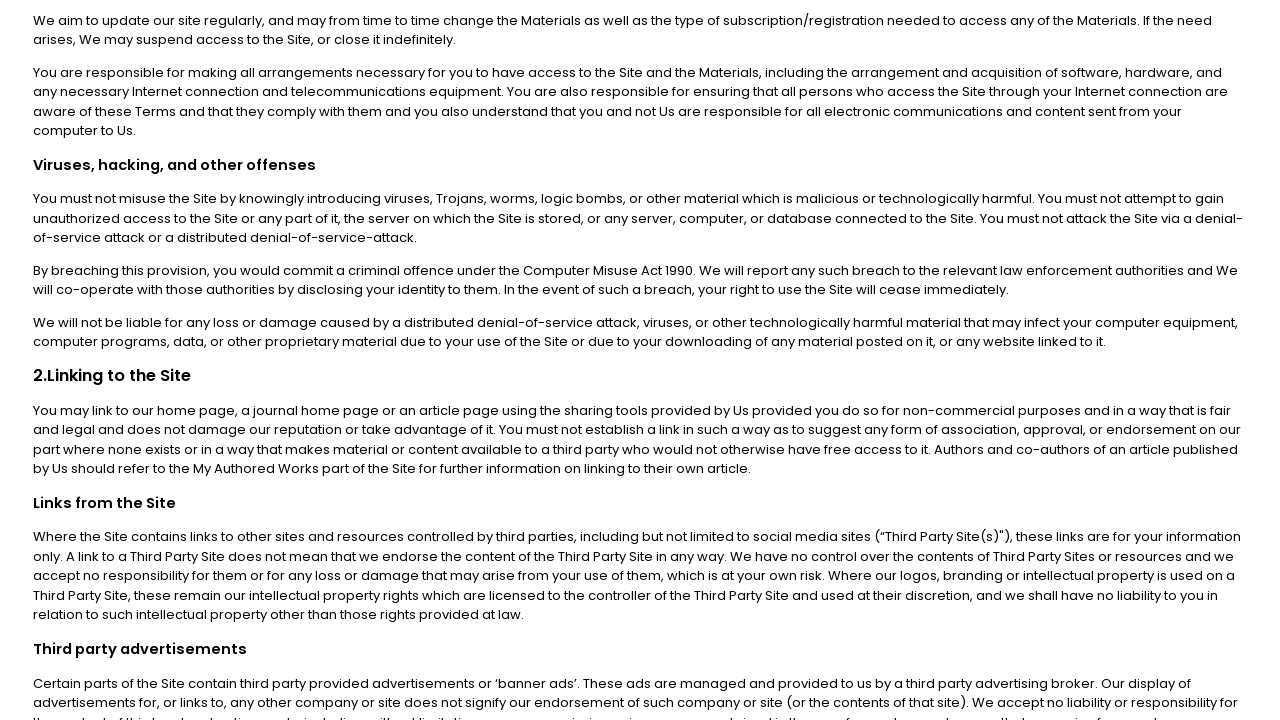

Scrolled Free Materials element into view
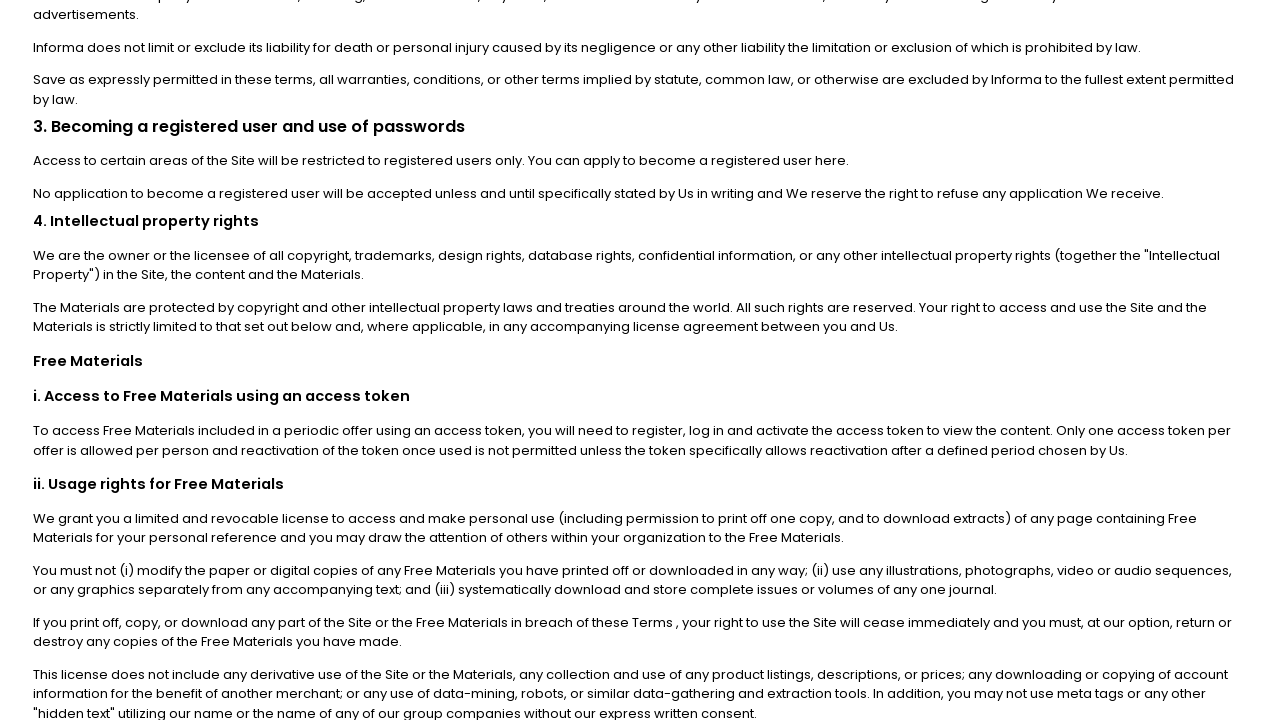

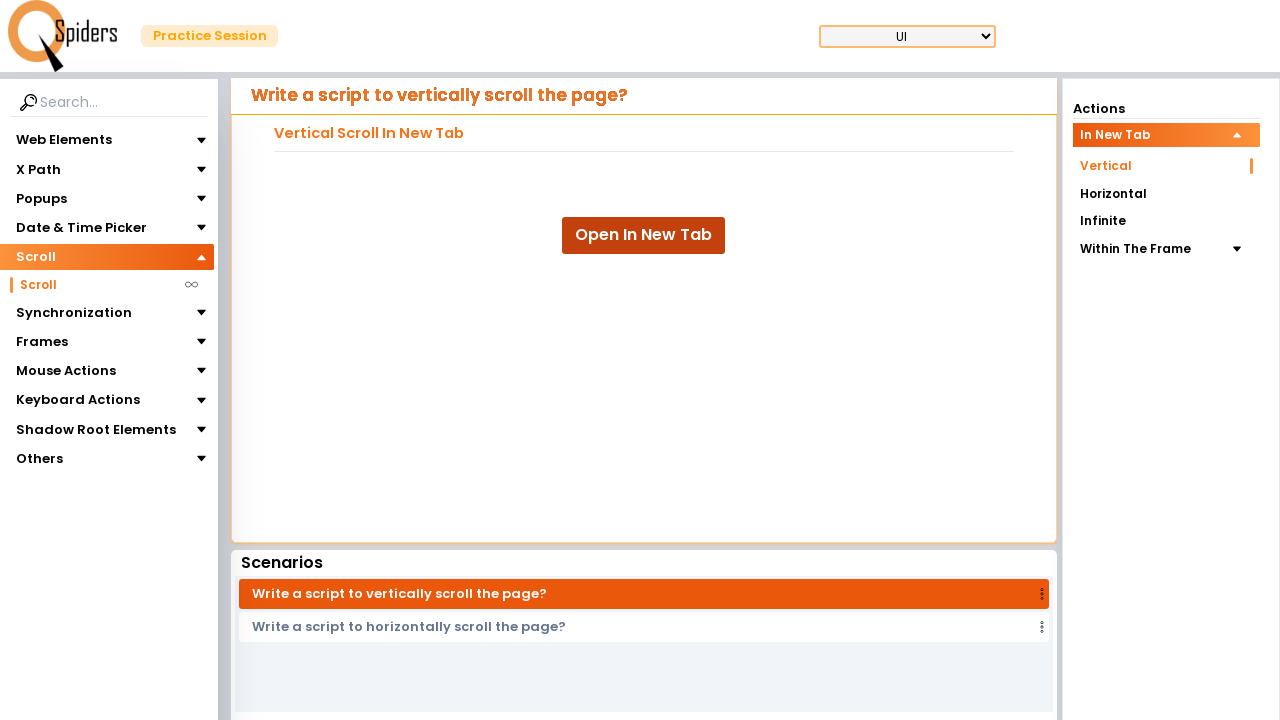